Tests todo list creation using method source for technology selection (Polymer), adding items and verifying completion.

Starting URL: https://todomvc.com/

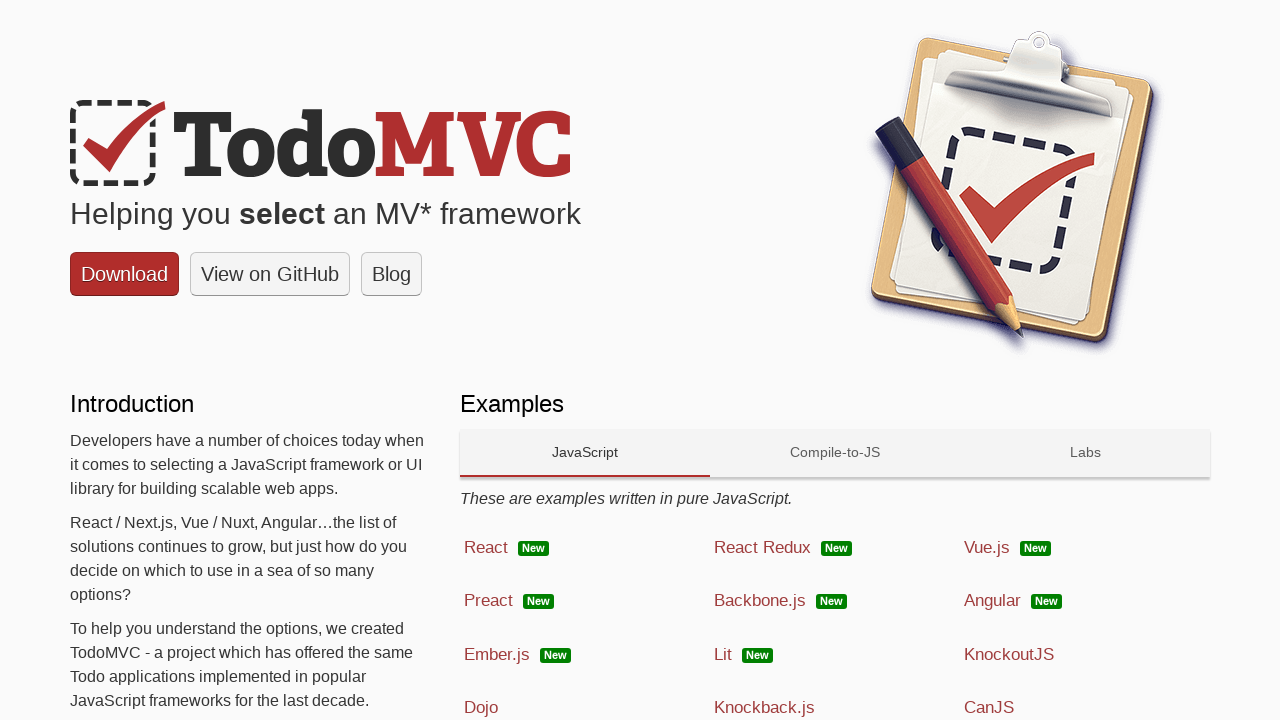

Clicked on Polymer technology framework at (495, 360) on text=Polymer
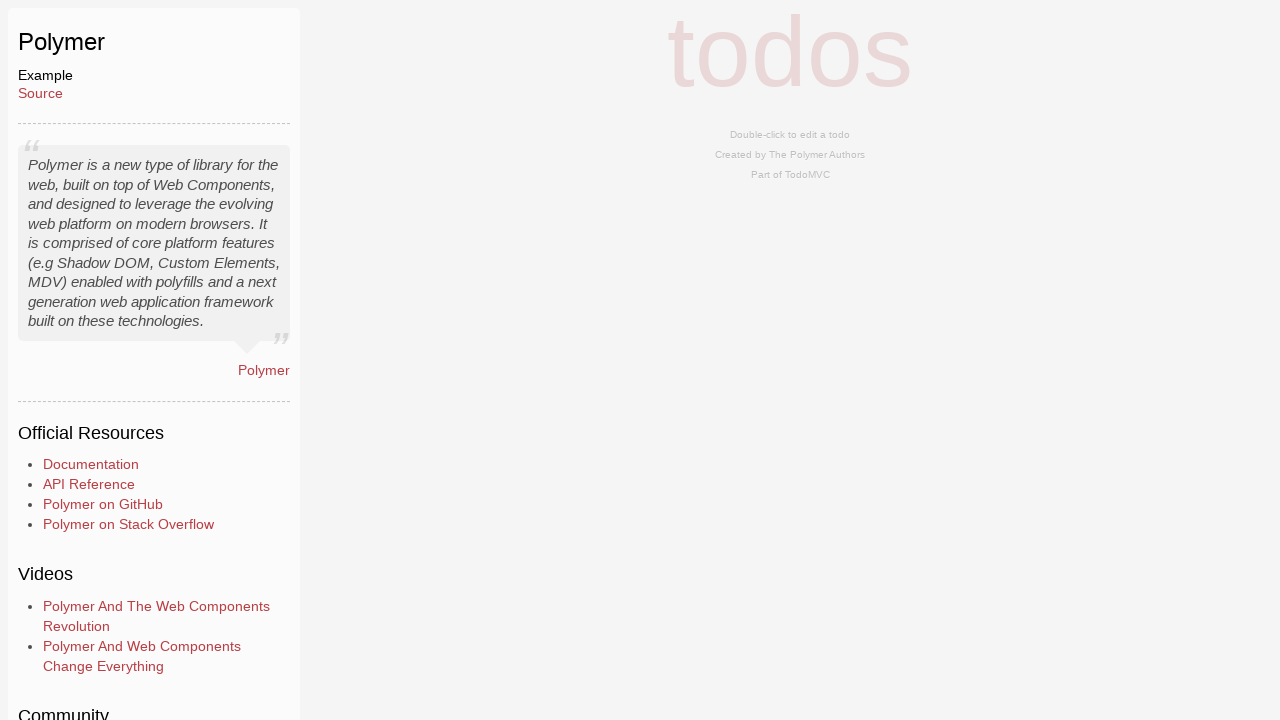

Filled first todo item 'Clean the car' on input[placeholder='What needs to be done?']
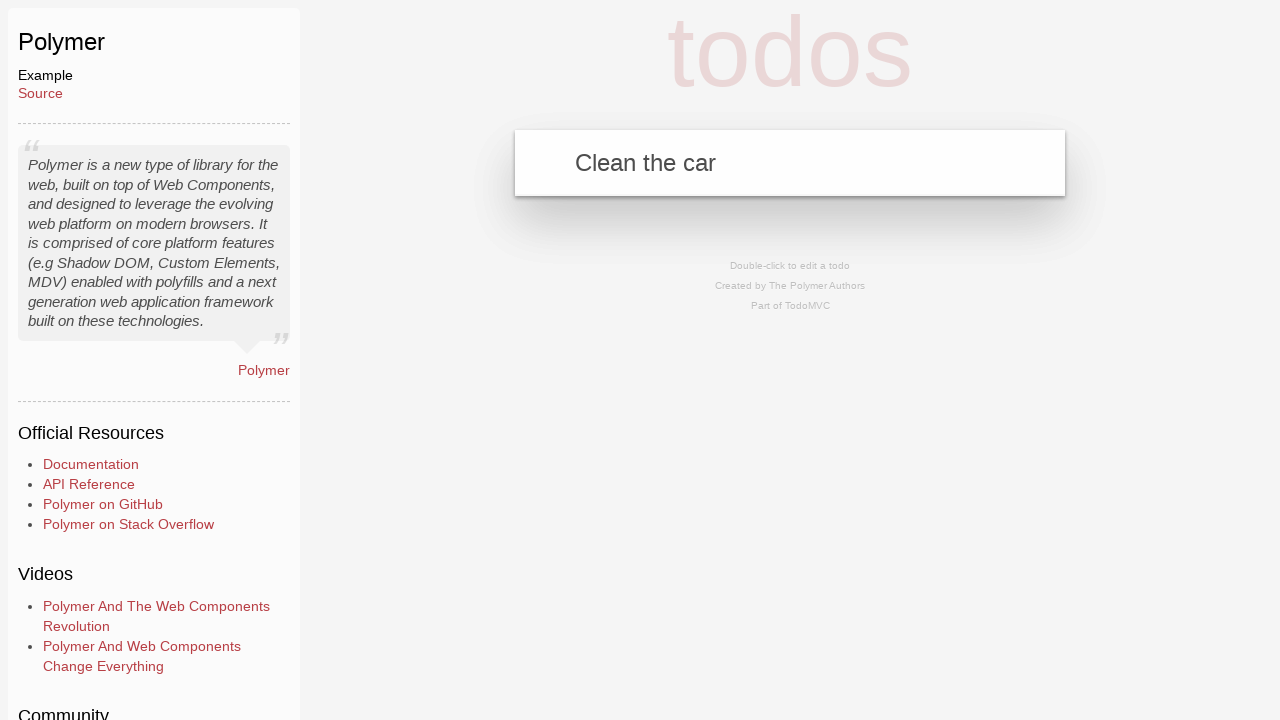

Pressed Enter to add first todo item on input[placeholder='What needs to be done?']
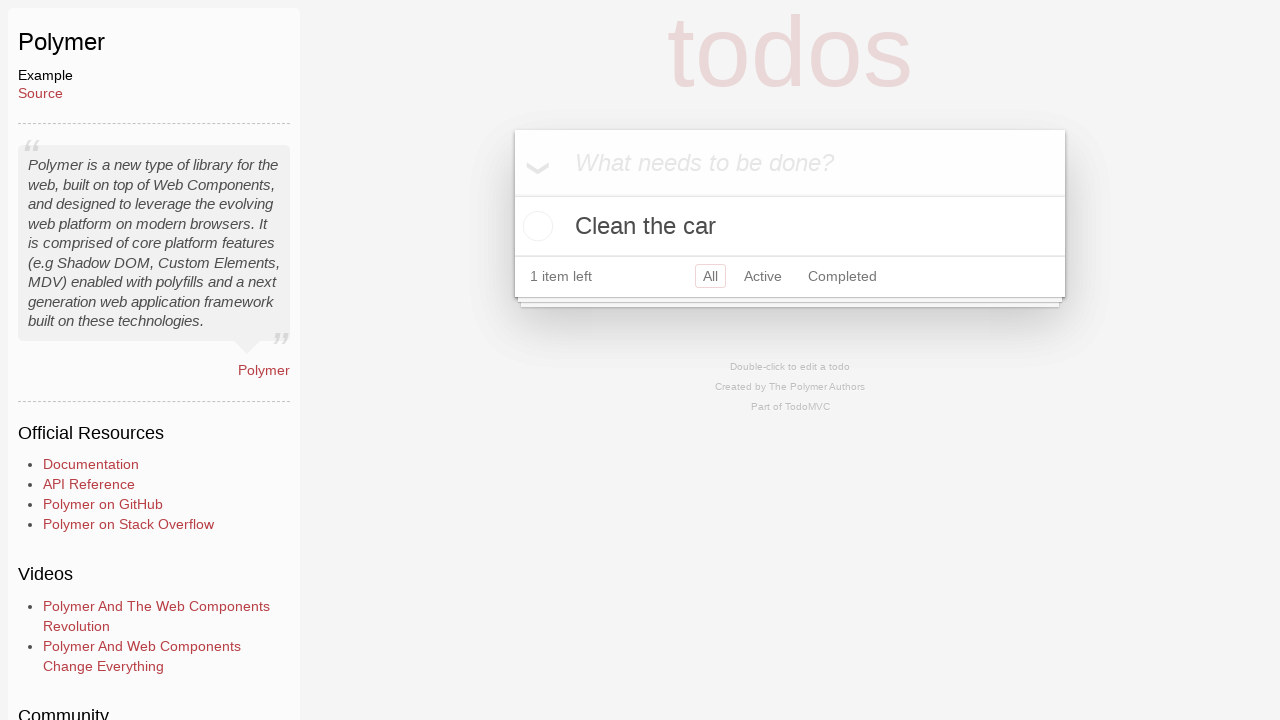

Filled second todo item 'Clean the house' on input[placeholder='What needs to be done?']
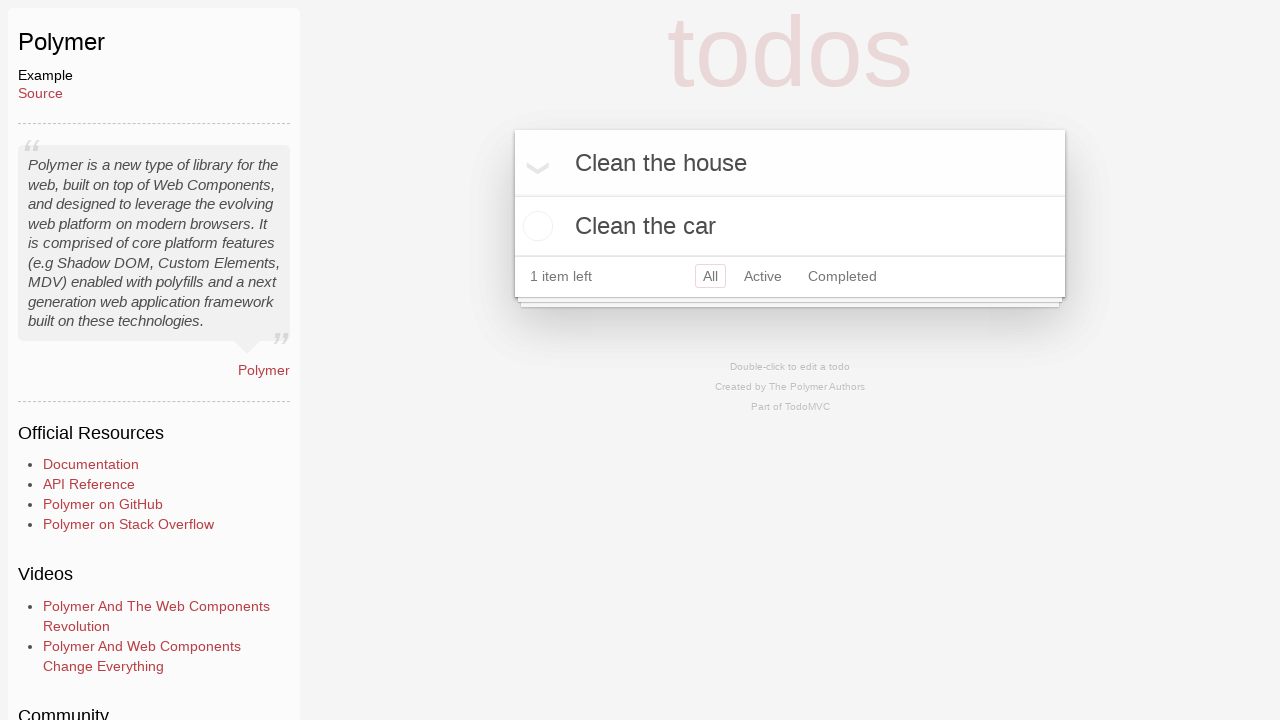

Pressed Enter to add second todo item on input[placeholder='What needs to be done?']
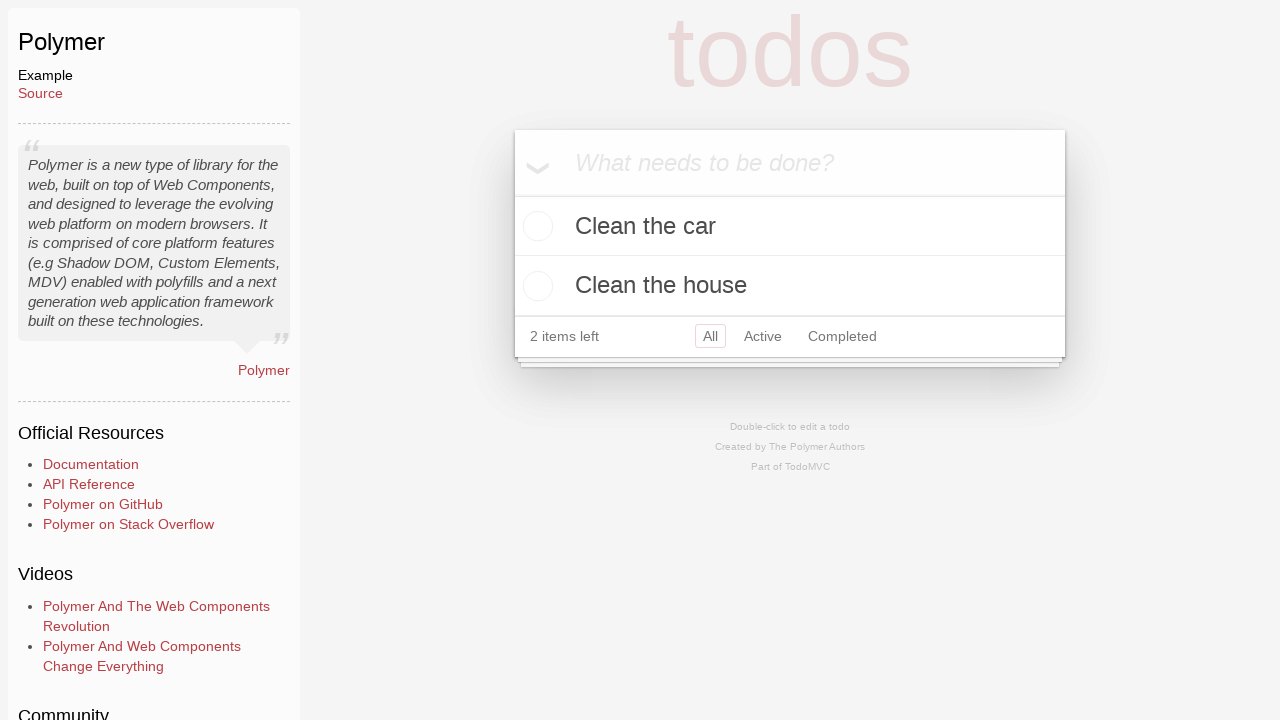

Filled third todo item 'Buy Ketchup' on input[placeholder='What needs to be done?']
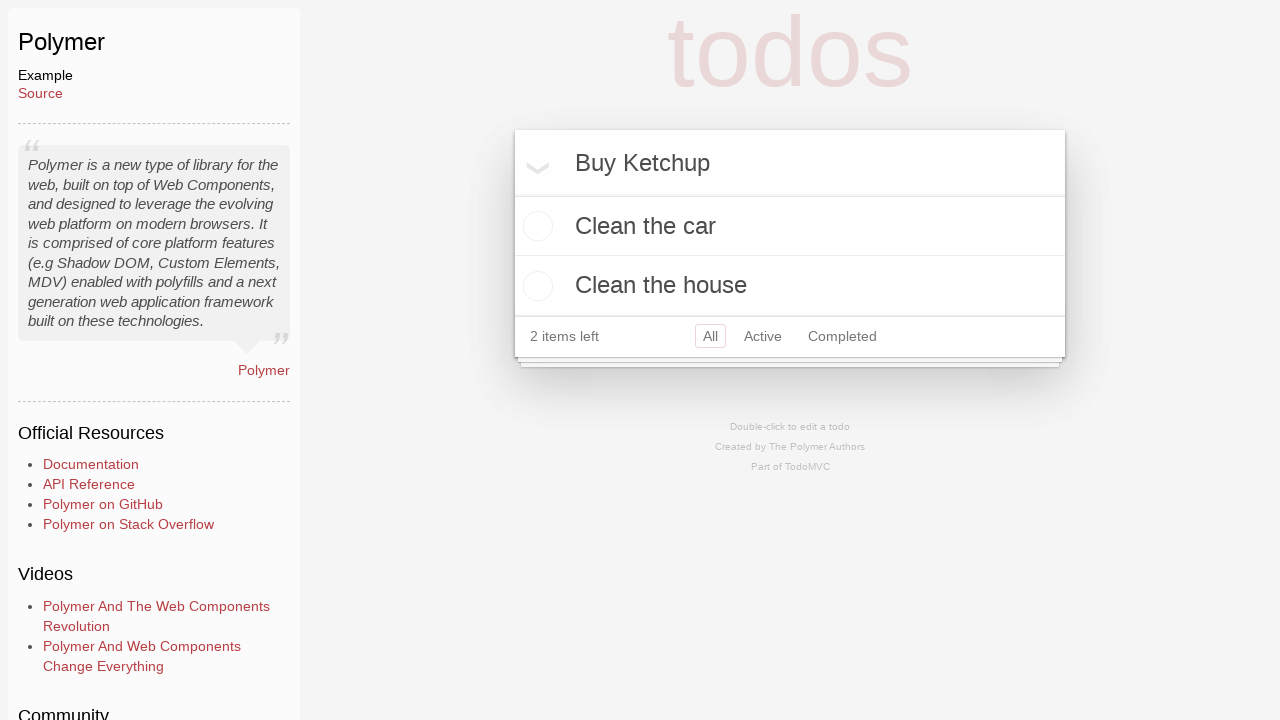

Pressed Enter to add third todo item on input[placeholder='What needs to be done?']
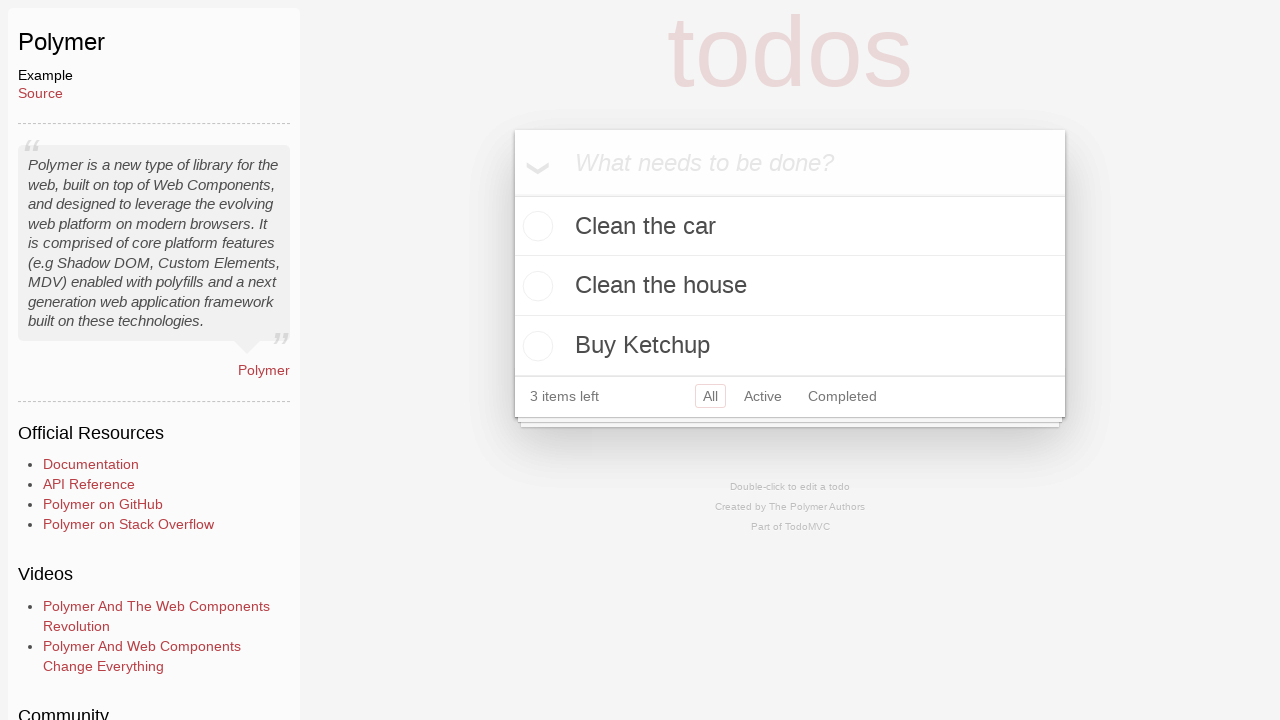

Marked 'Buy Ketchup' as complete at (535, 346) on xpath=//label[text()='Buy Ketchup']/preceding-sibling::input
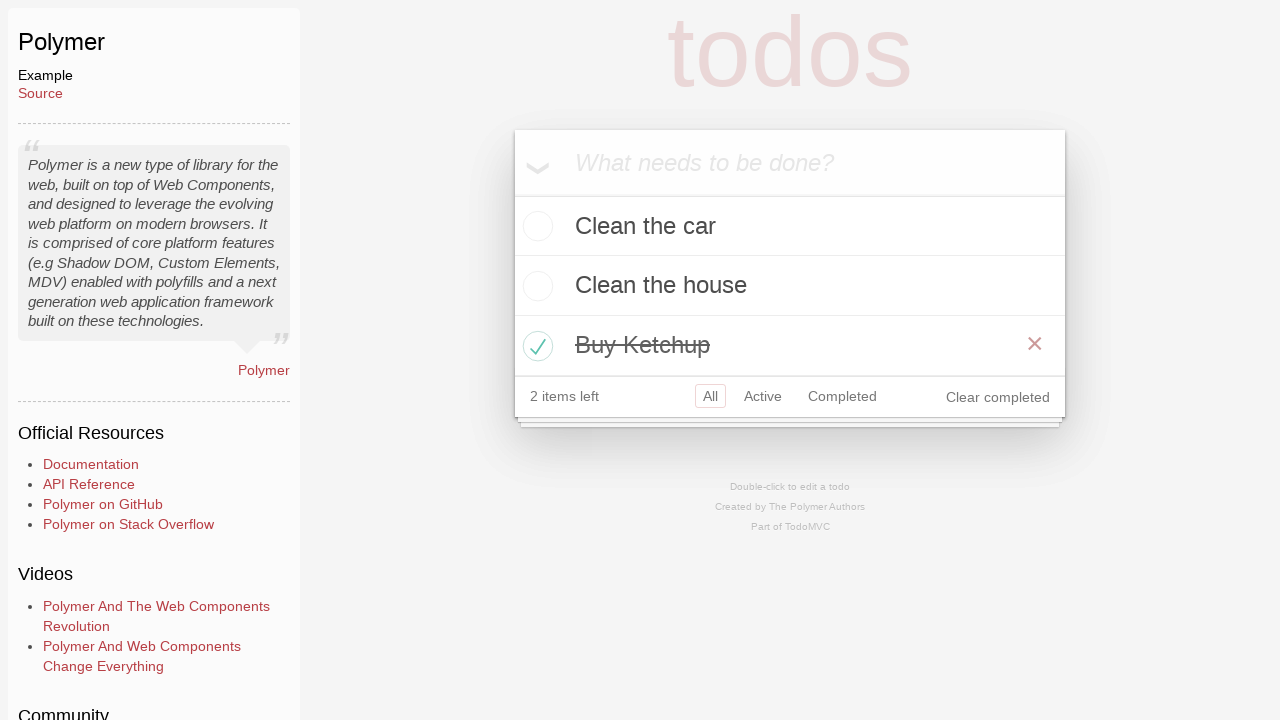

Verified 2 items left counter is displayed
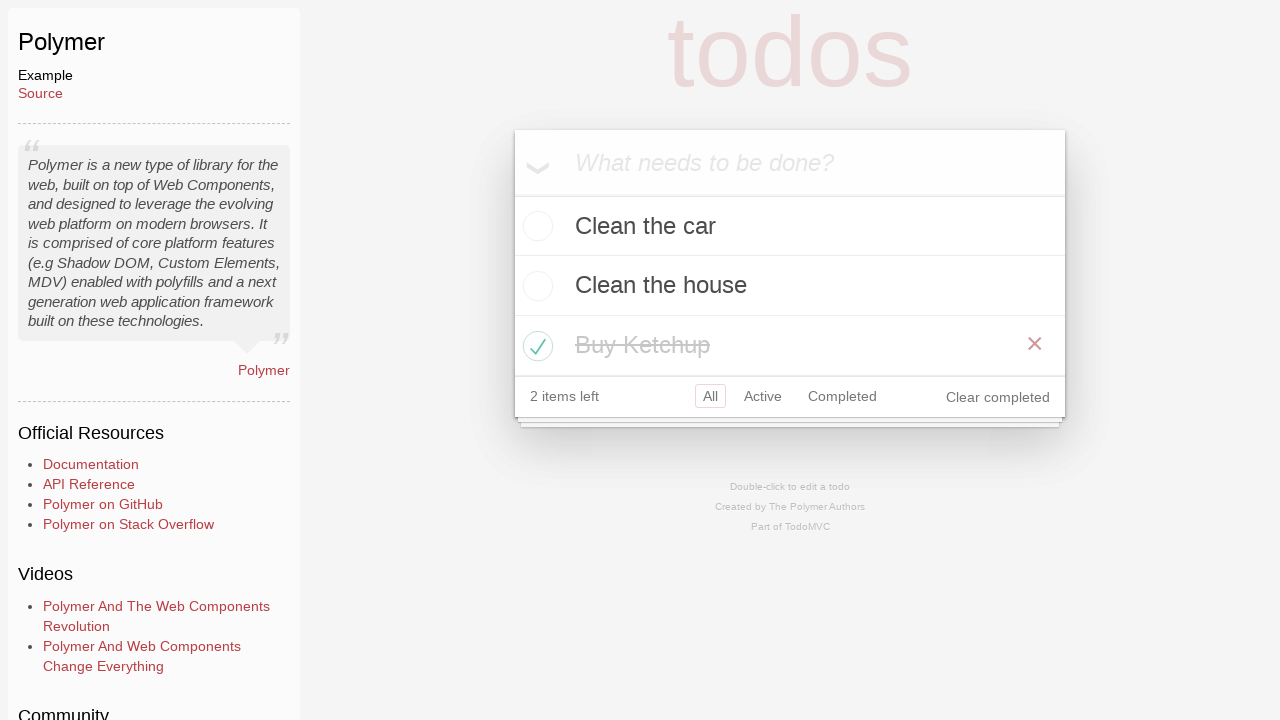

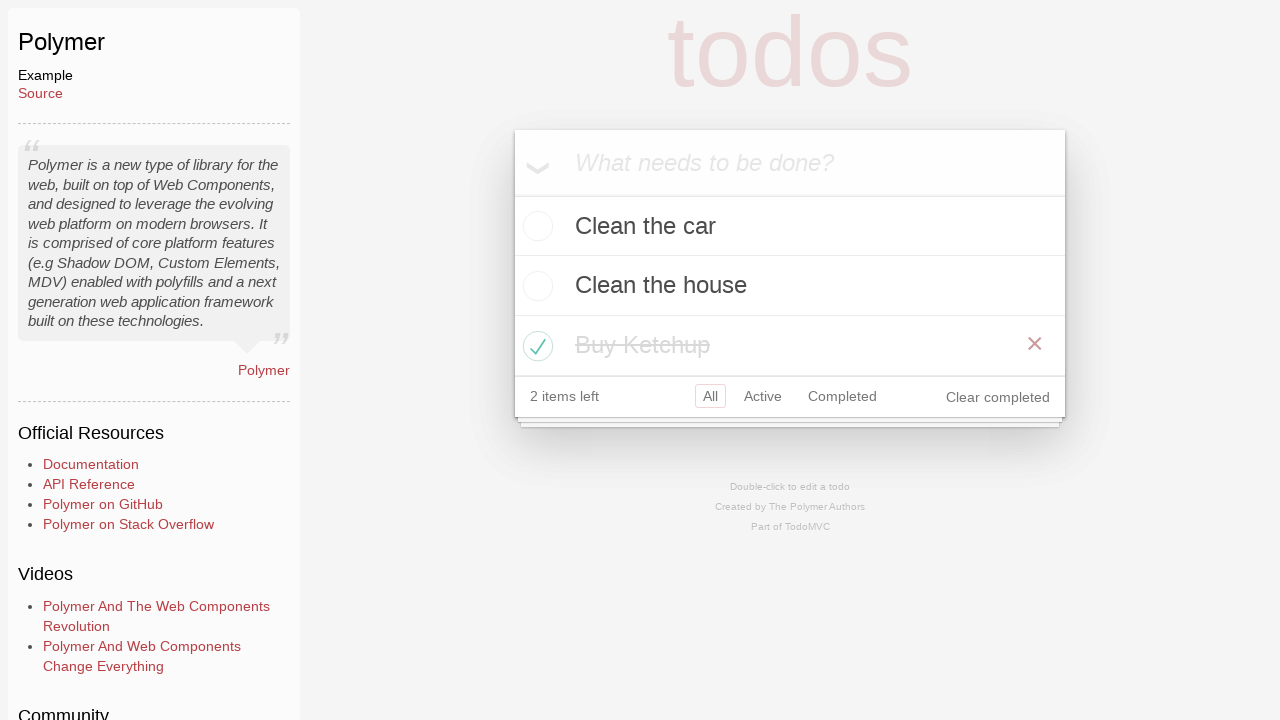